Tests drag and drop functionality on jQuery UI demo page by dragging an element and dropping it onto a target area

Starting URL: https://jqueryui.com/droppable

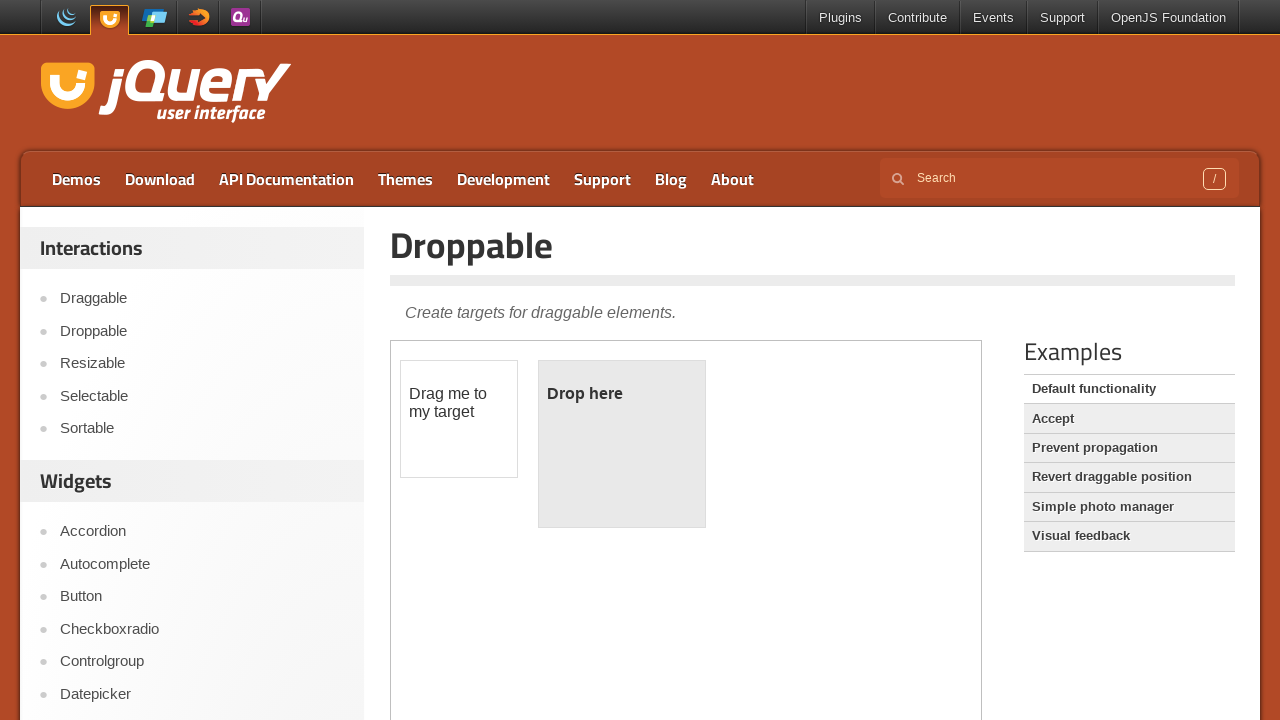

Scrolled down to view the demo area
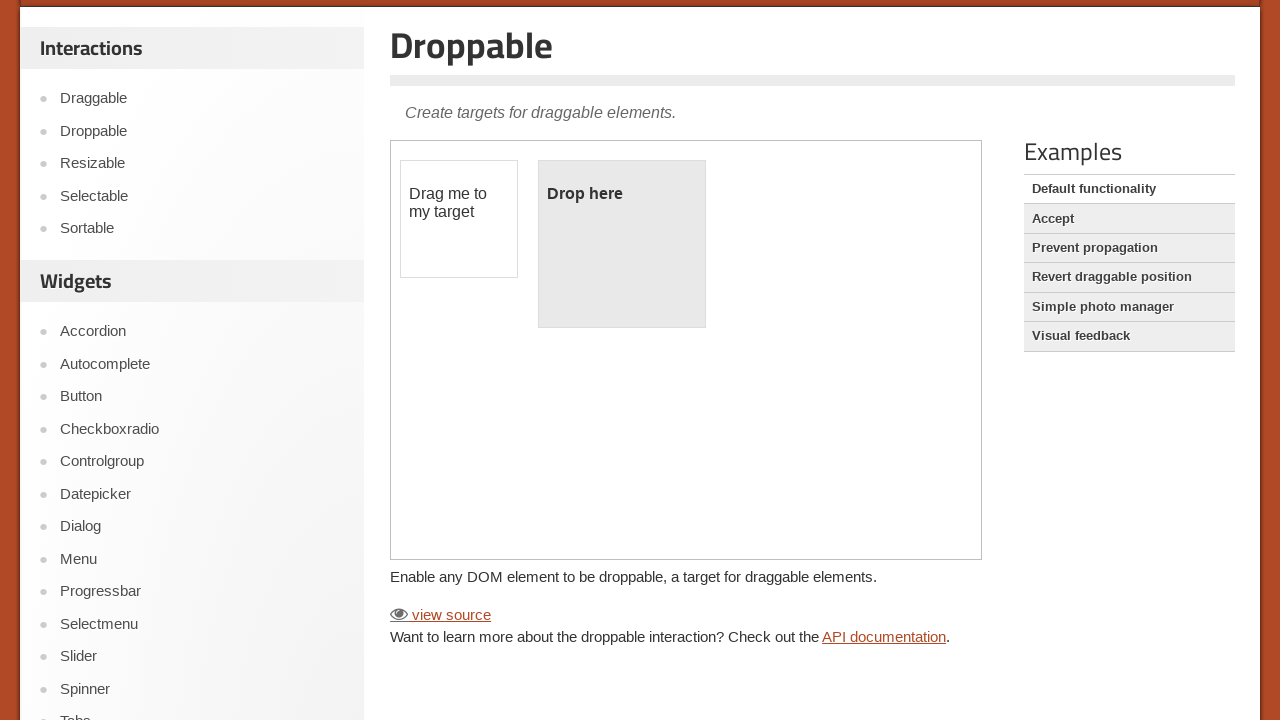

Waited for iframe to load
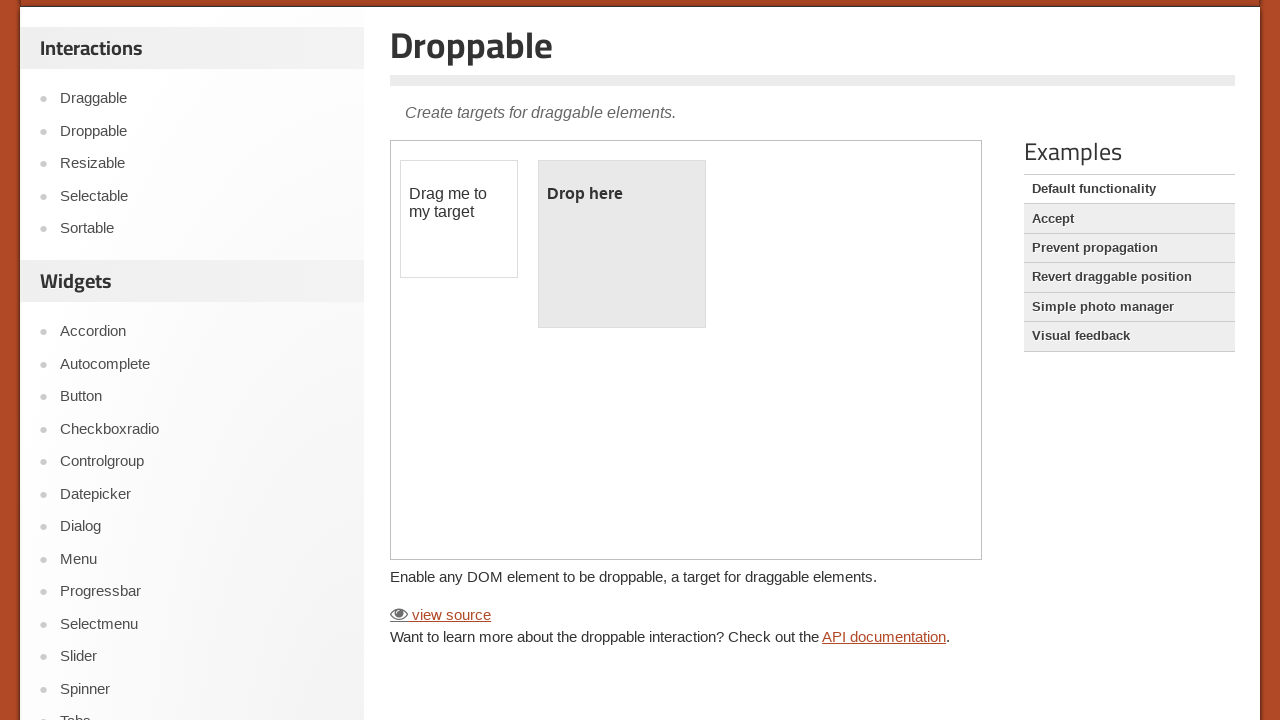

Located the iframe containing drag and drop demo
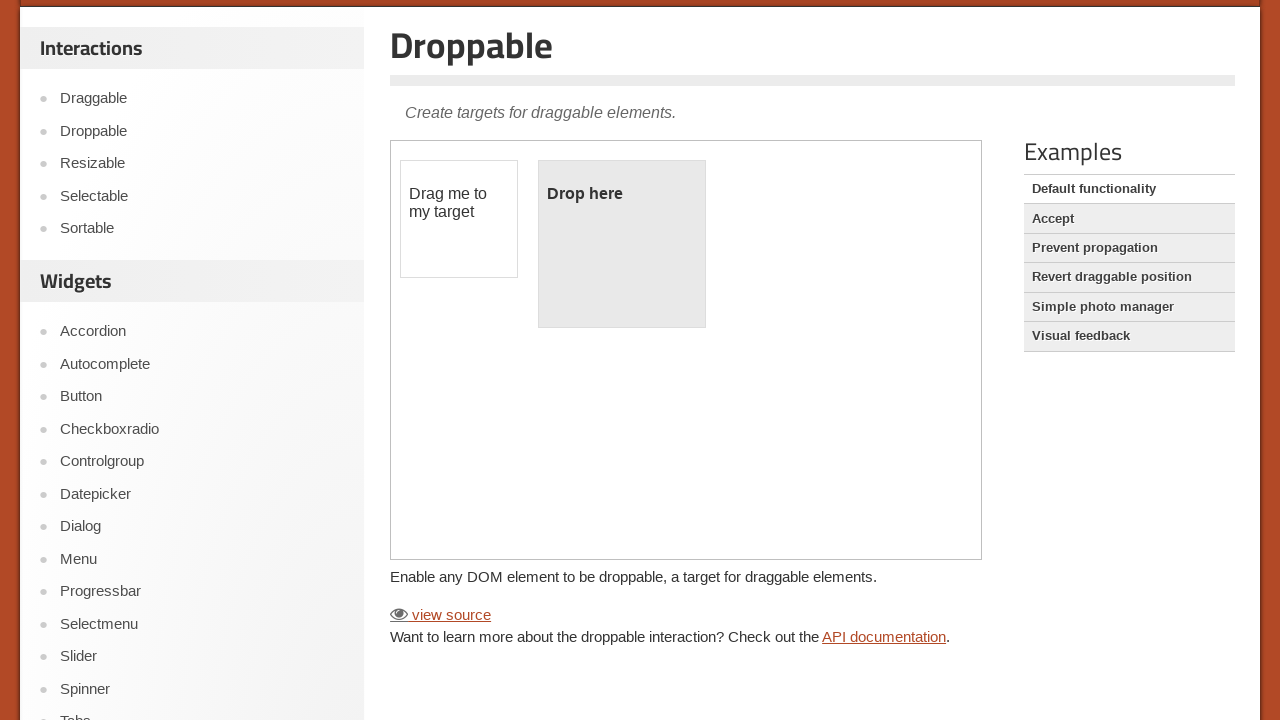

Located draggable and droppable elements within iframe
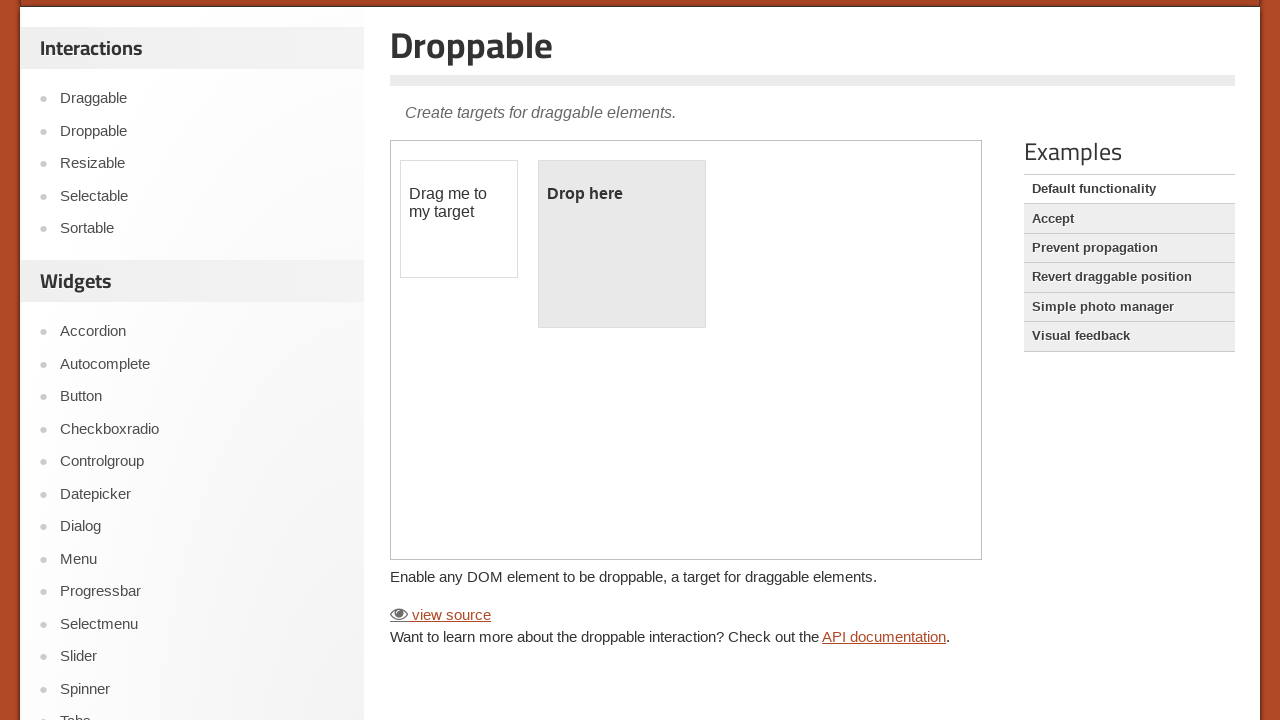

Dragged element to droppable target area at (622, 244)
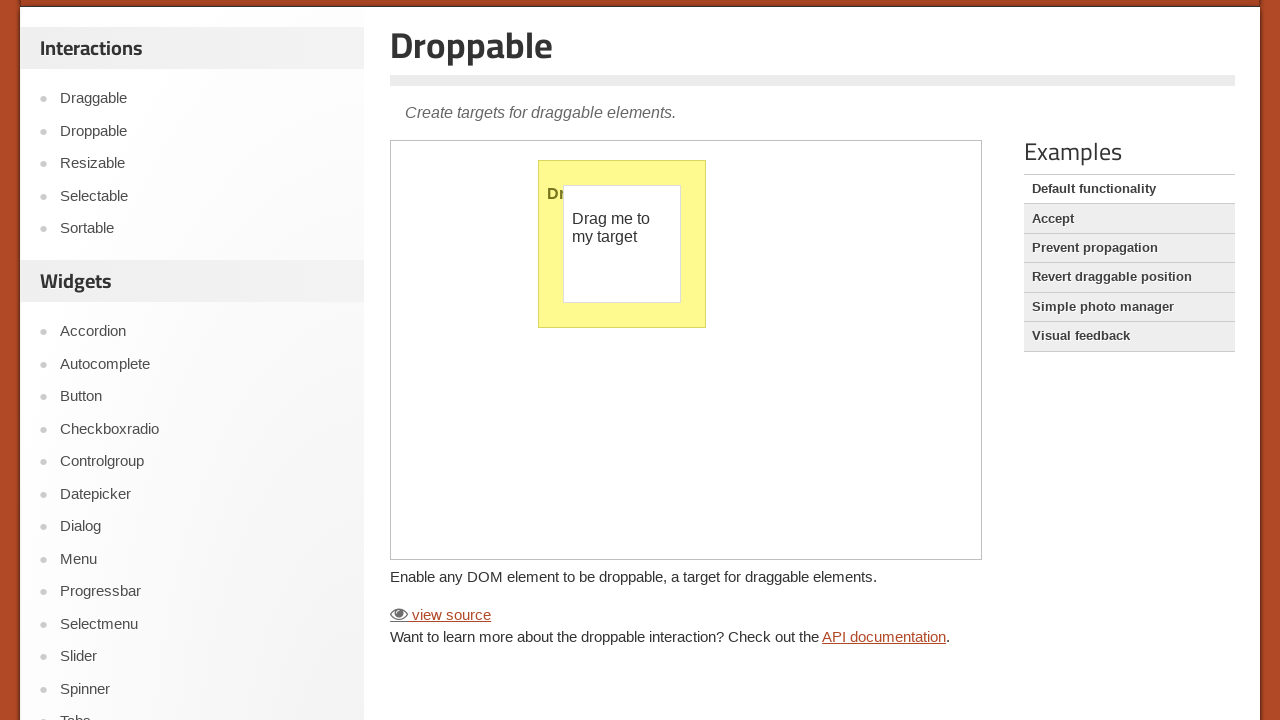

Verified drop was successful - droppable text changed to 'Dropped!'
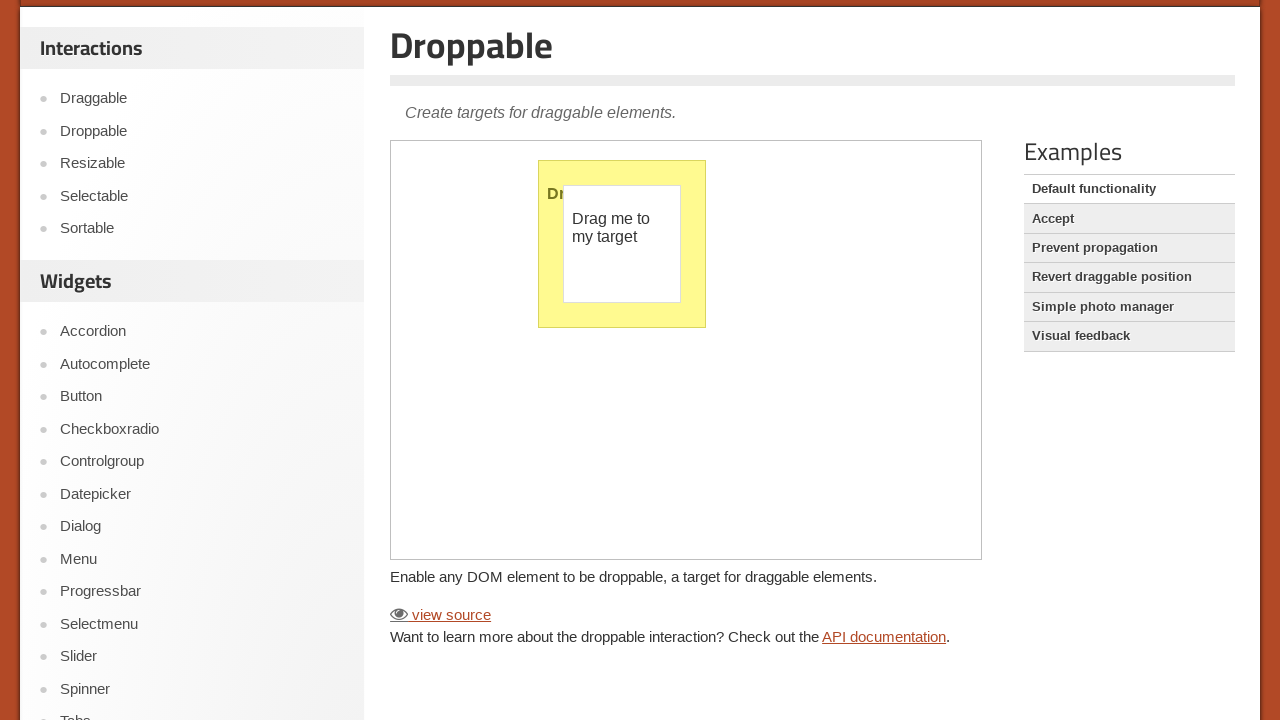

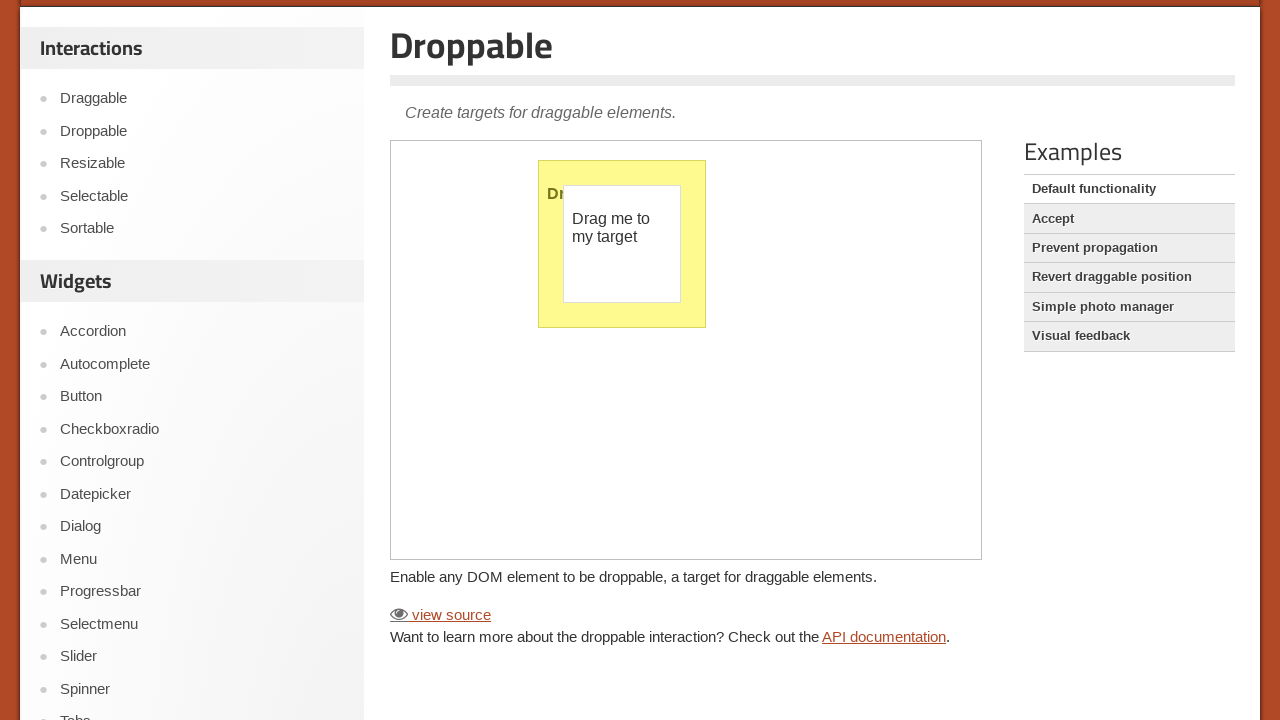